Tests that new todo items are appended to the bottom of the list by creating 3 items and verifying the count

Starting URL: https://demo.playwright.dev/todomvc

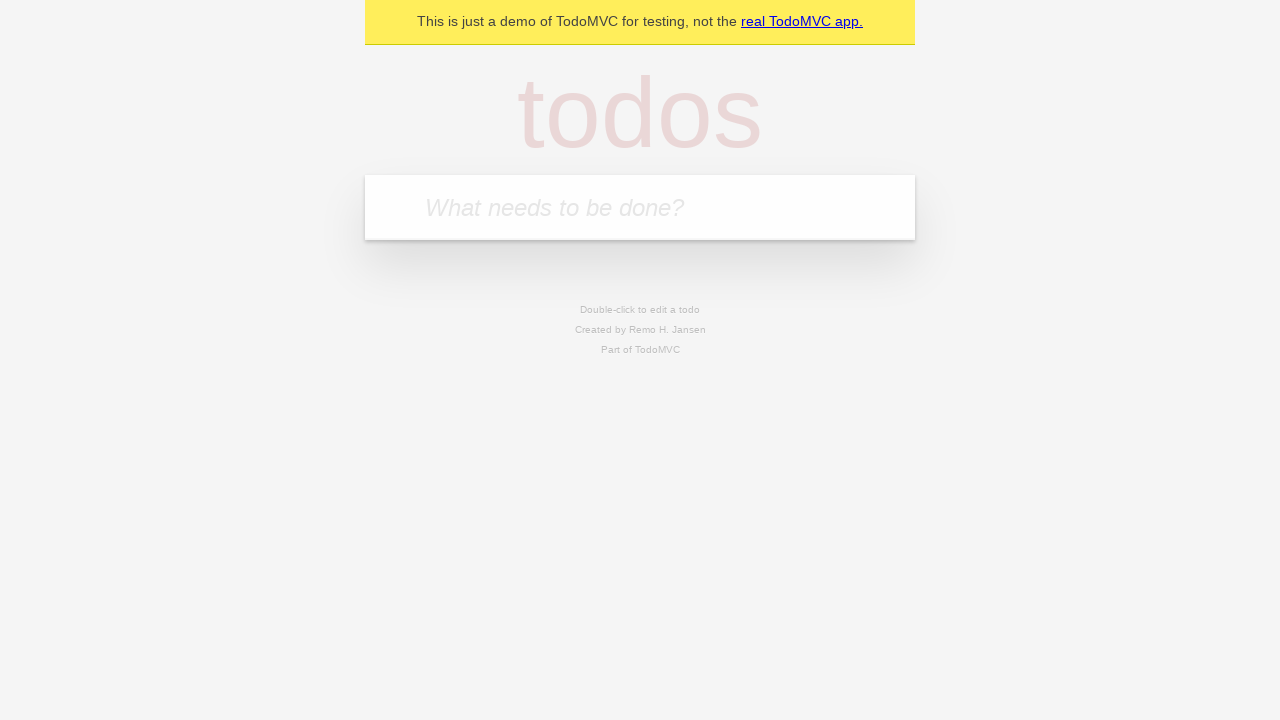

Located the todo input field with placeholder 'What needs to be done?'
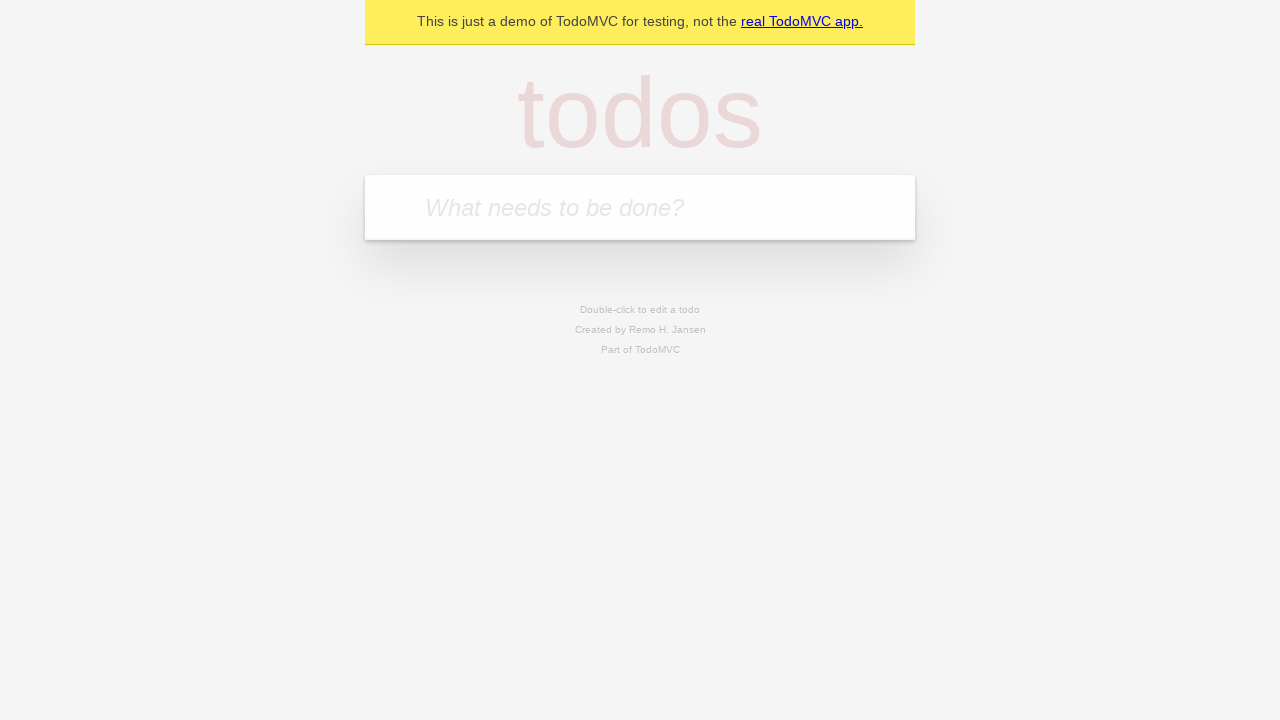

Filled todo input with 'buy some cheese' on internal:attr=[placeholder="What needs to be done?"i]
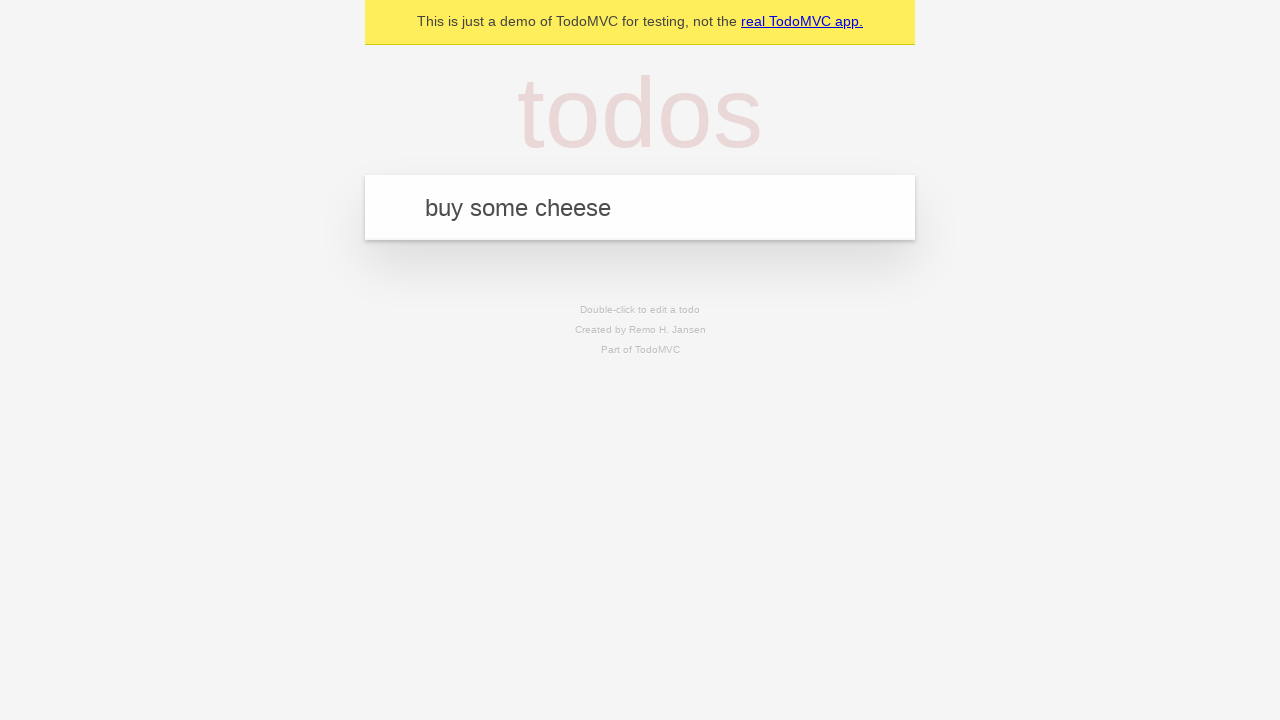

Pressed Enter to add 'buy some cheese' to the list on internal:attr=[placeholder="What needs to be done?"i]
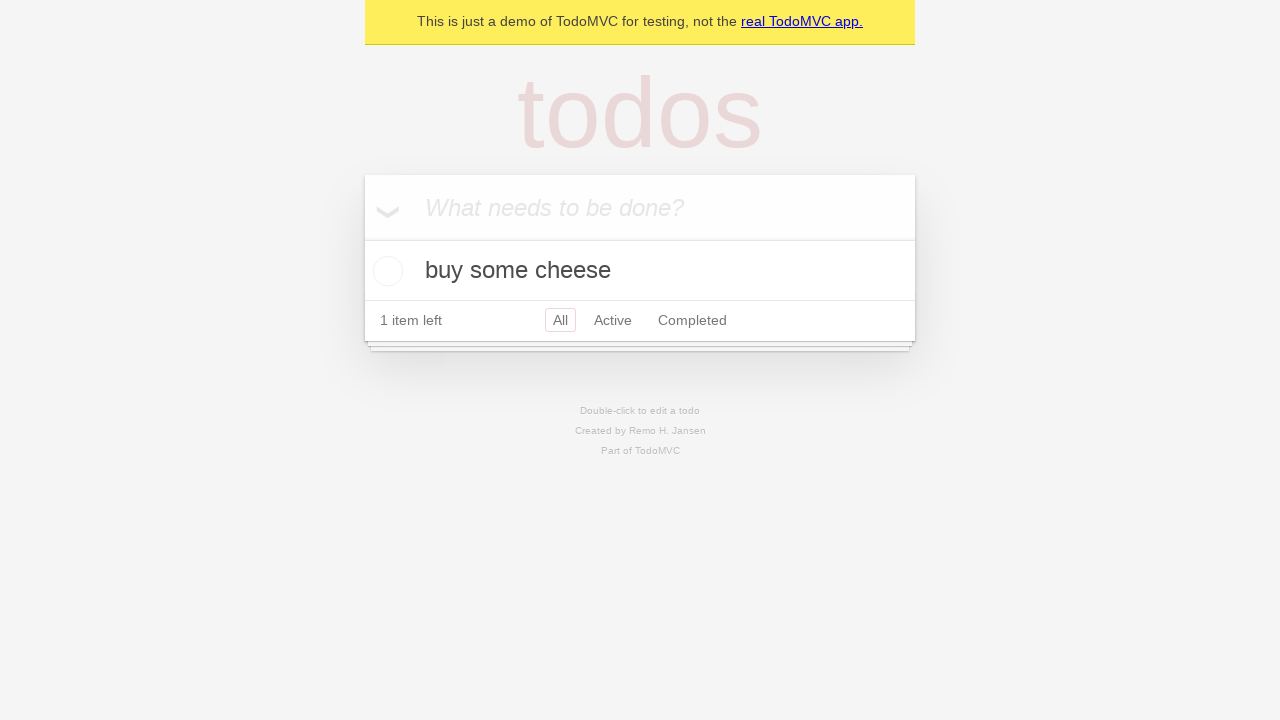

Filled todo input with 'feed the cat' on internal:attr=[placeholder="What needs to be done?"i]
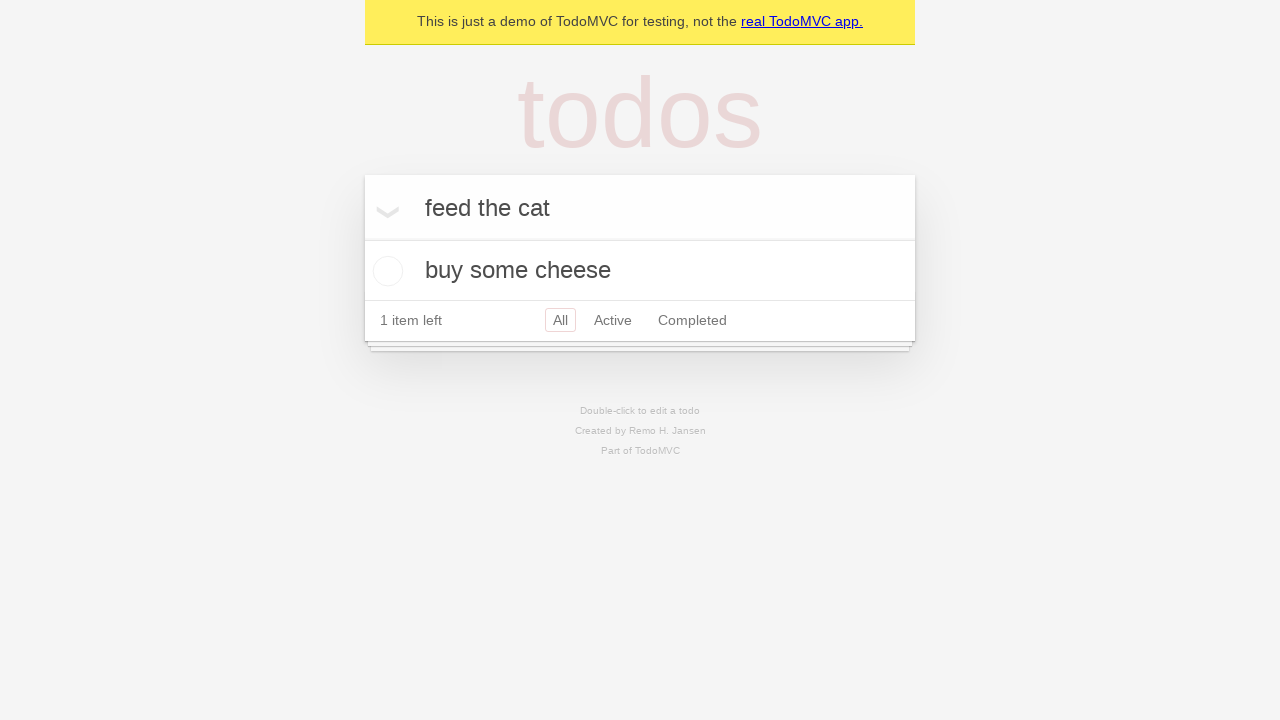

Pressed Enter to add 'feed the cat' to the list on internal:attr=[placeholder="What needs to be done?"i]
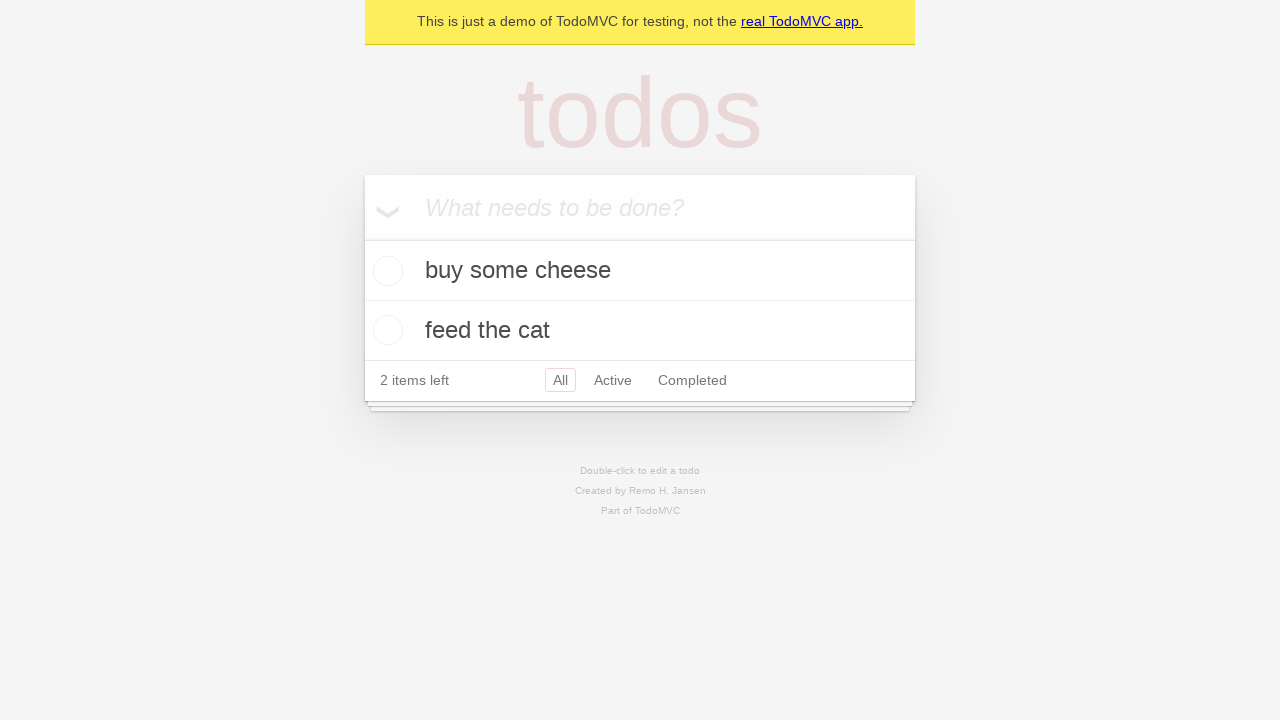

Filled todo input with 'book a doctors appointment' on internal:attr=[placeholder="What needs to be done?"i]
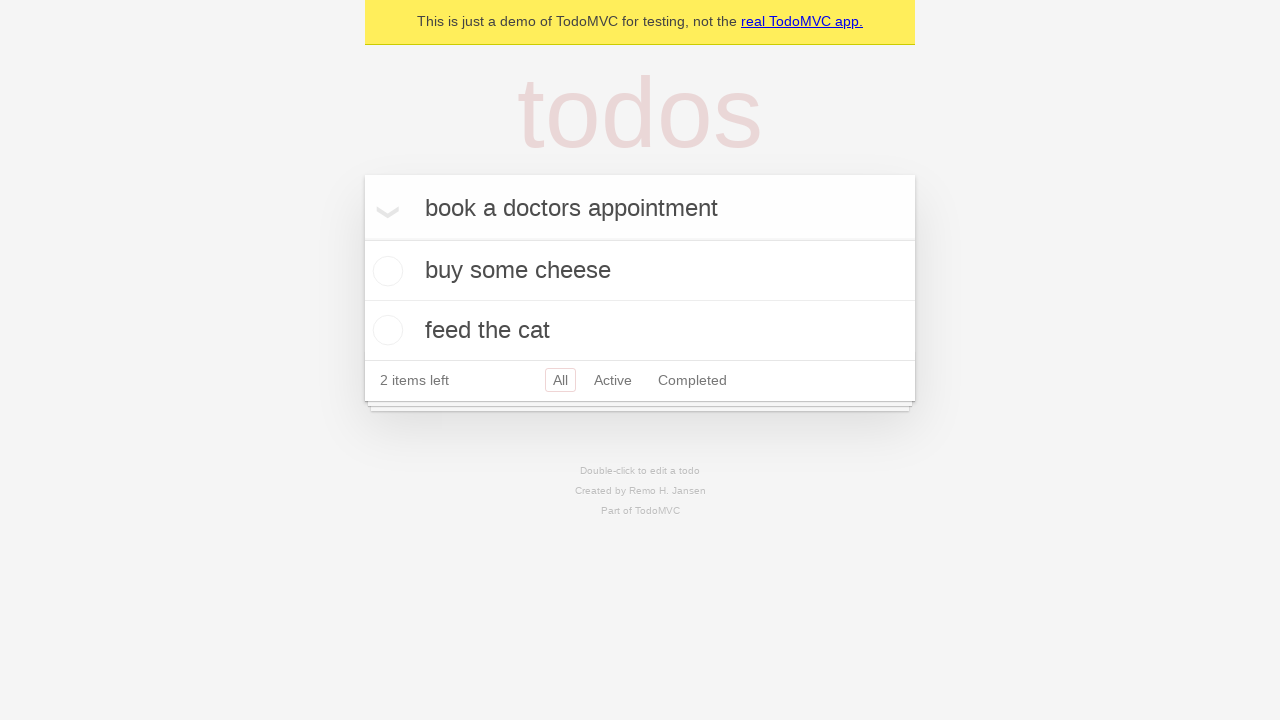

Pressed Enter to add 'book a doctors appointment' to the list on internal:attr=[placeholder="What needs to be done?"i]
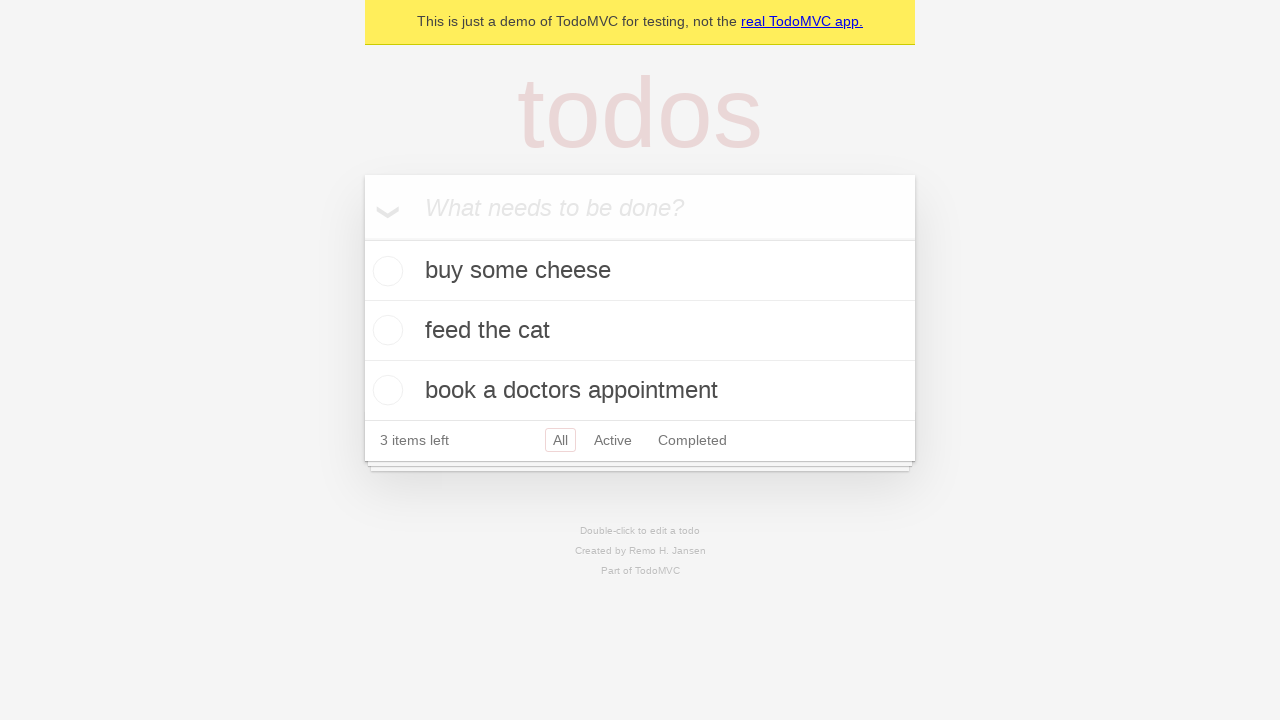

Waited for all 3 todo items to be added to the DOM
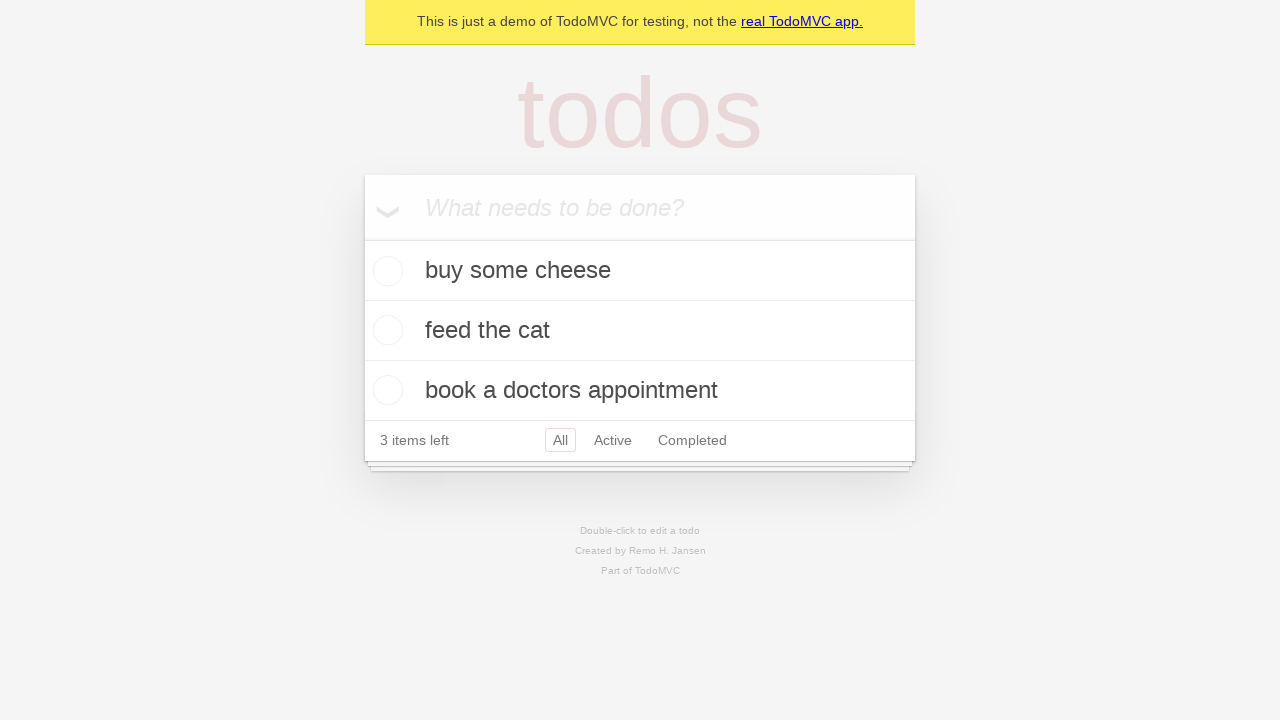

Verified '3 items left' counter is displayed on the page
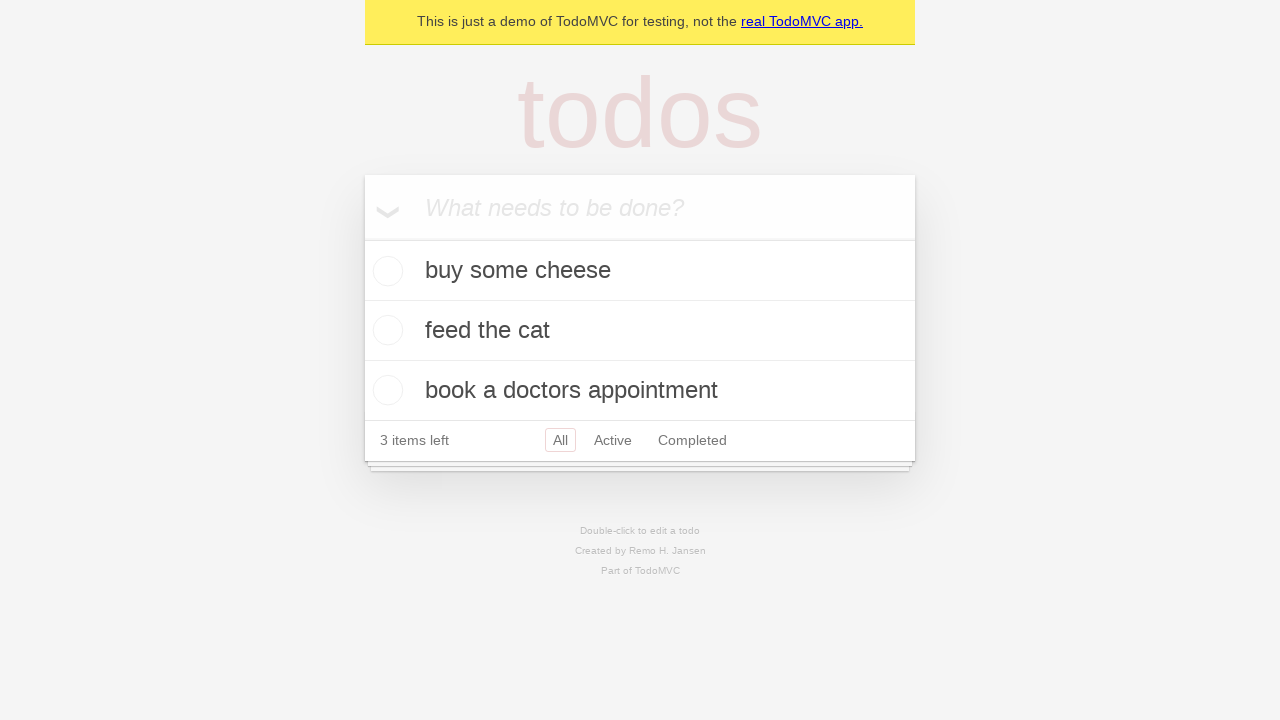

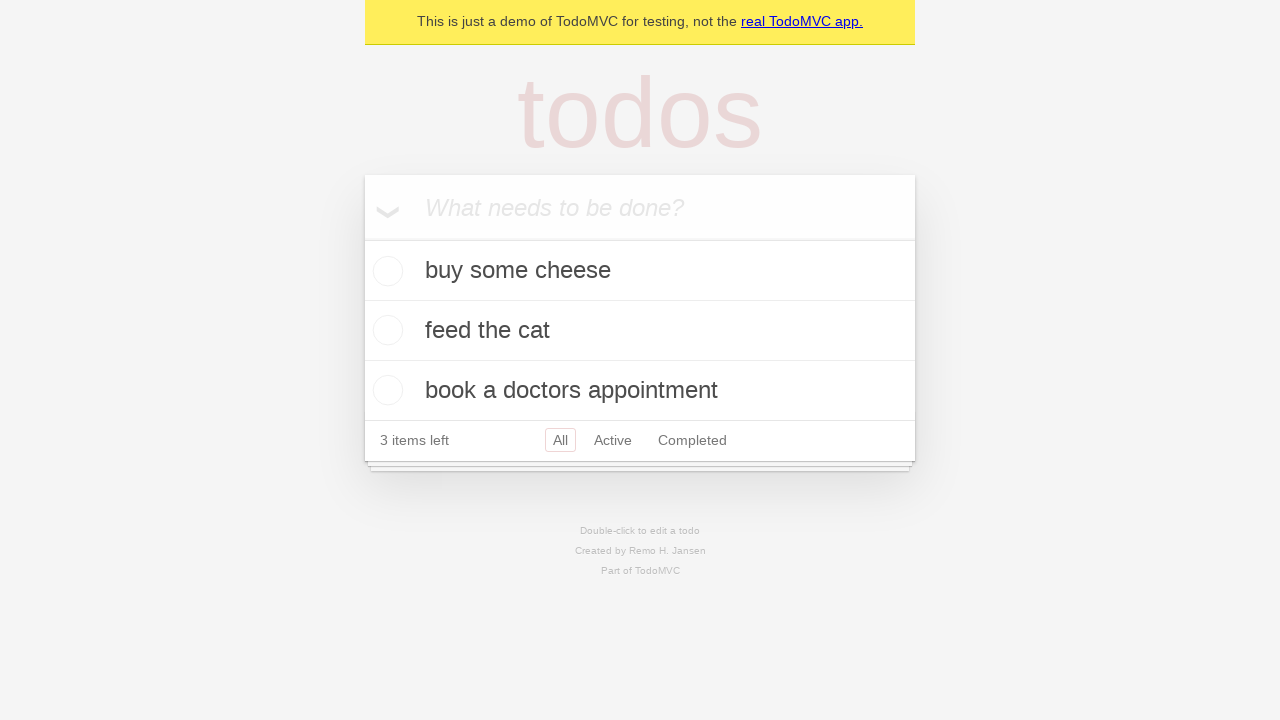